Tests various types of alert dialogs including simple alerts, confirmation dialogs, and prompt alerts on the Leafground practice page

Starting URL: https://www.leafground.com/alert.xhtml

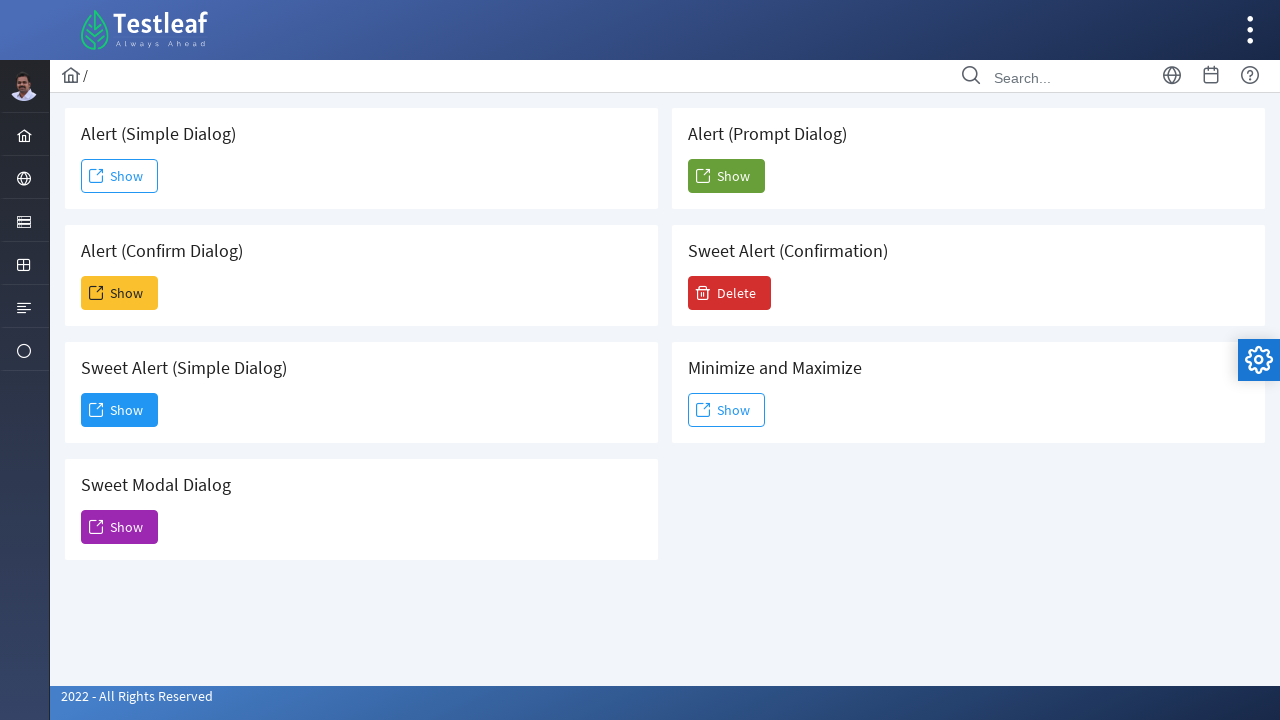

Clicked button to trigger simple alert dialog at (120, 176) on xpath=//span[@class='ui-button-text ui-c']
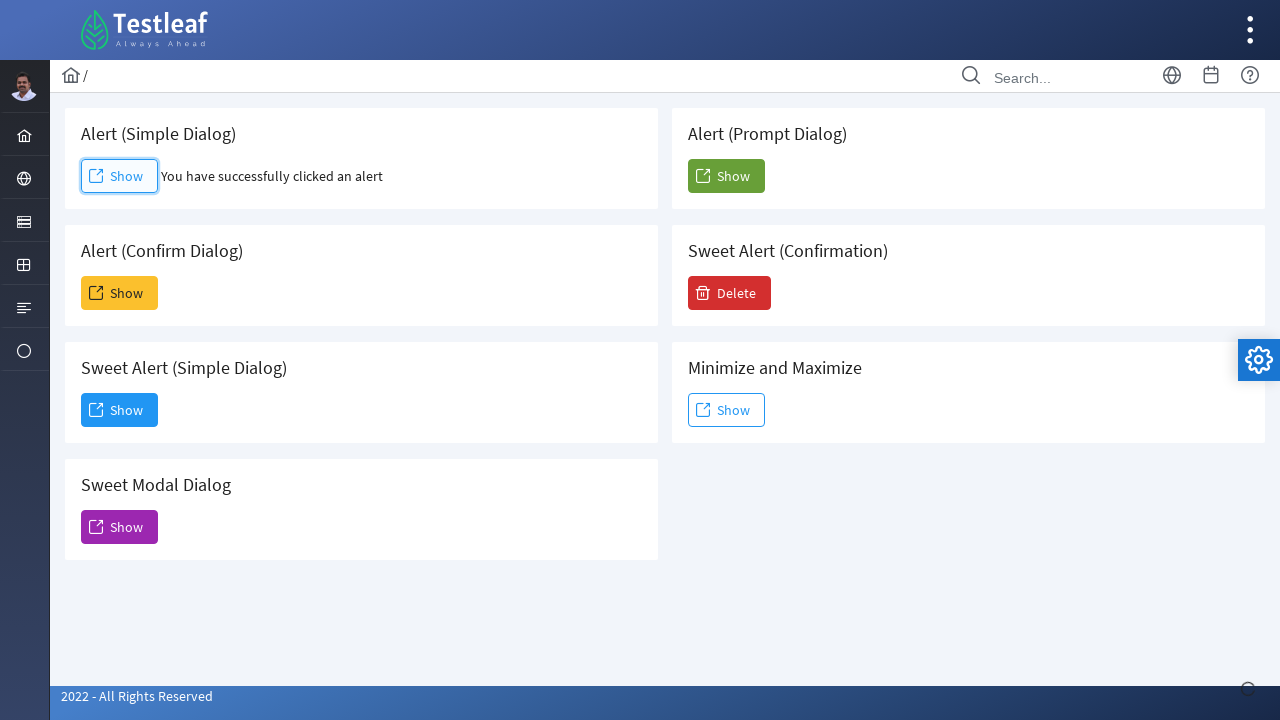

Set up dialog handler to accept alerts
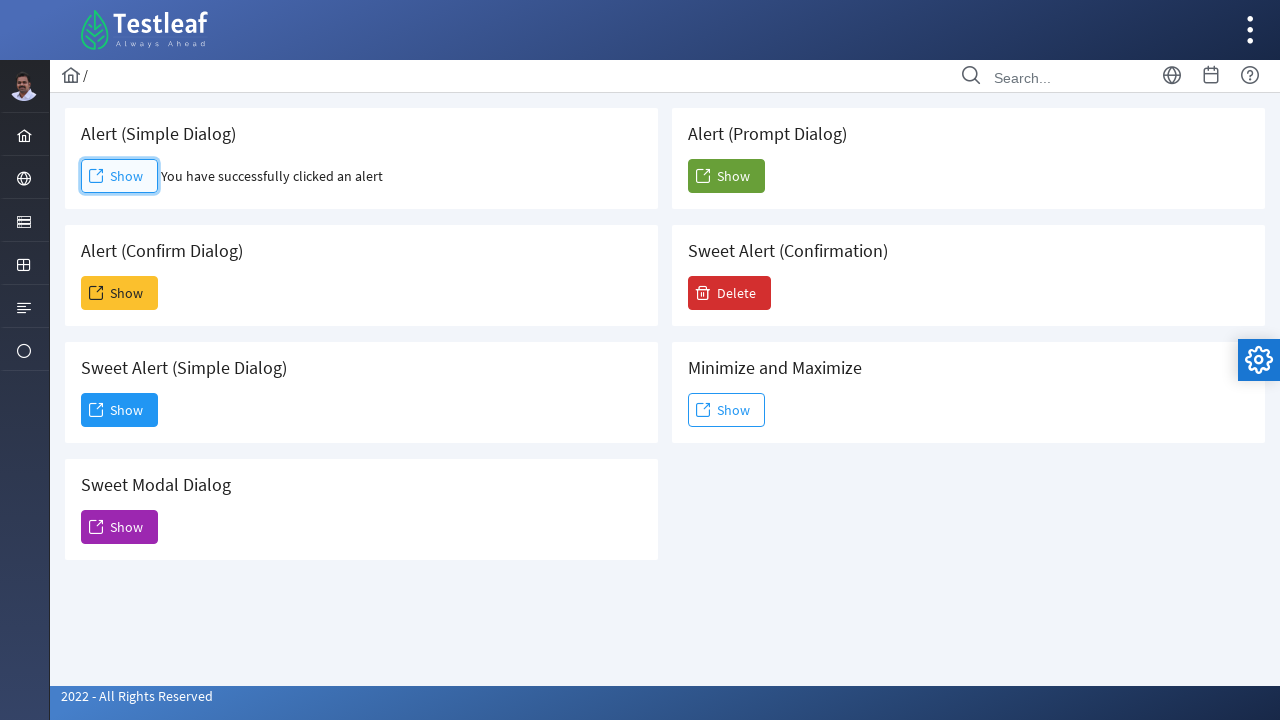

Retrieved result text after accepting simple alert
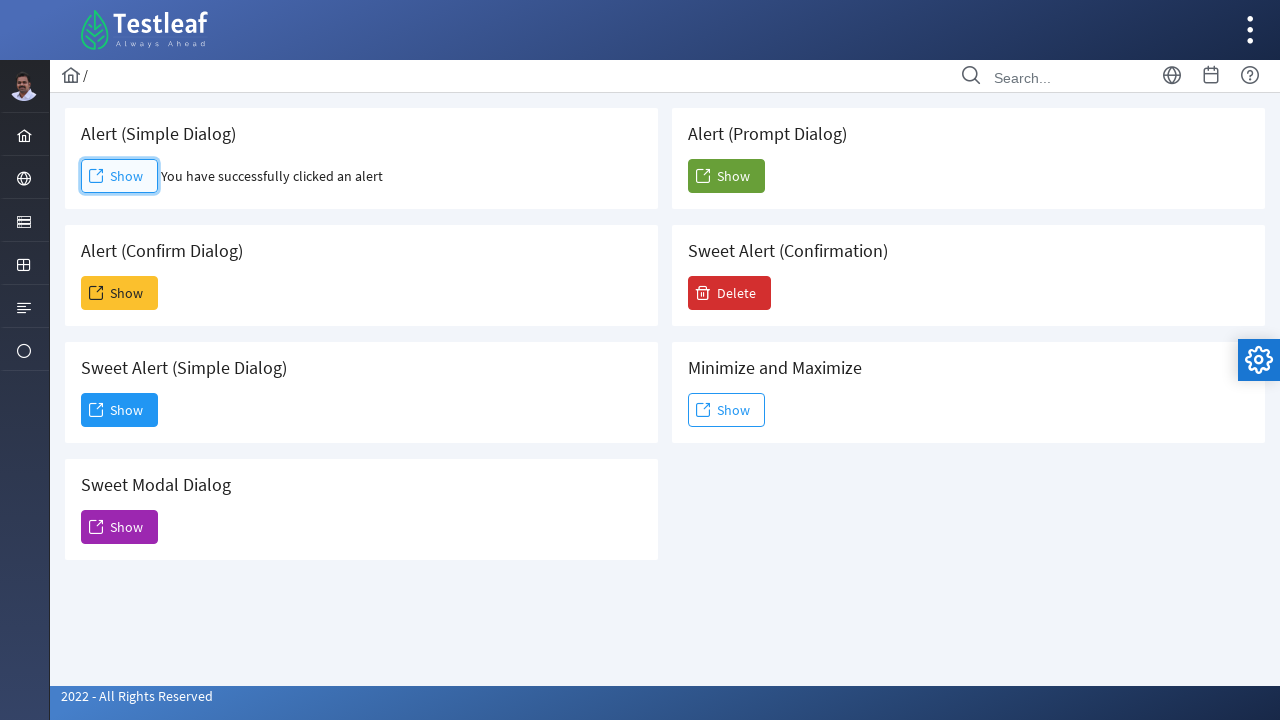

Clicked button to trigger sweet alert dialog at (120, 410) on xpath=(//span[@class='ui-button-text ui-c'])[3]
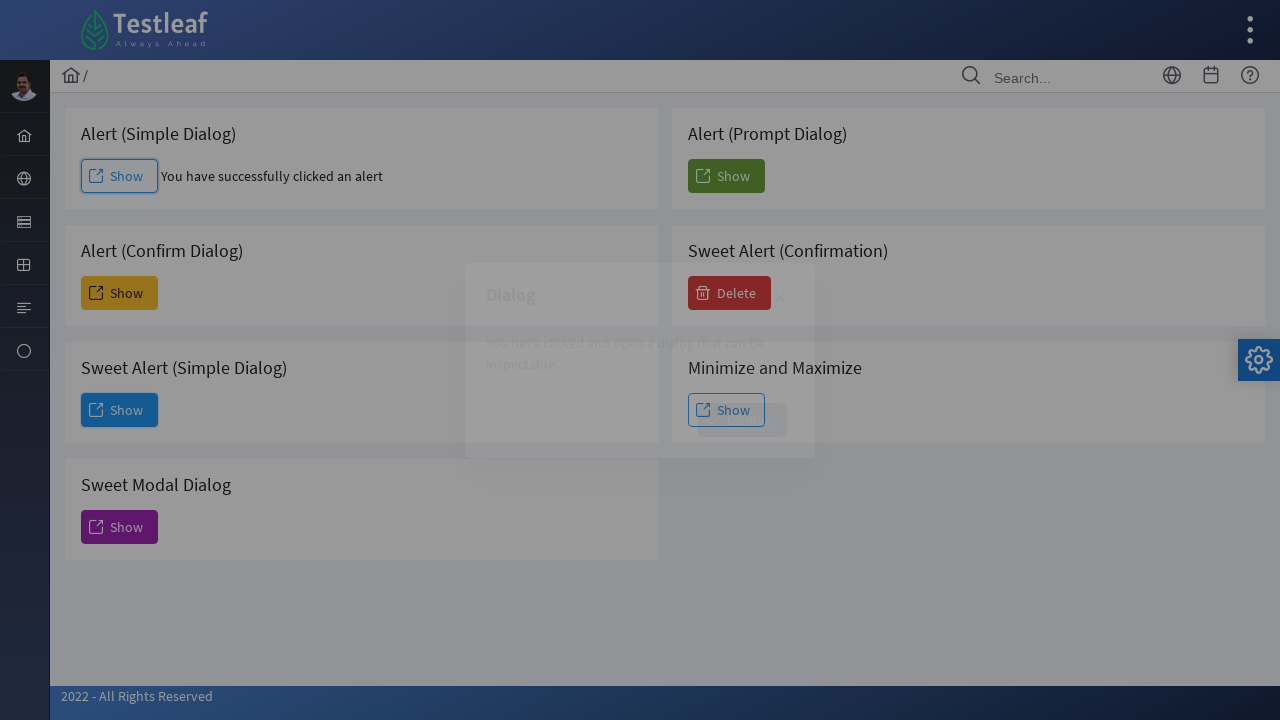

Clicked Dismiss button on sweet alert at (742, 420) on xpath=//span[text()='Dismiss']
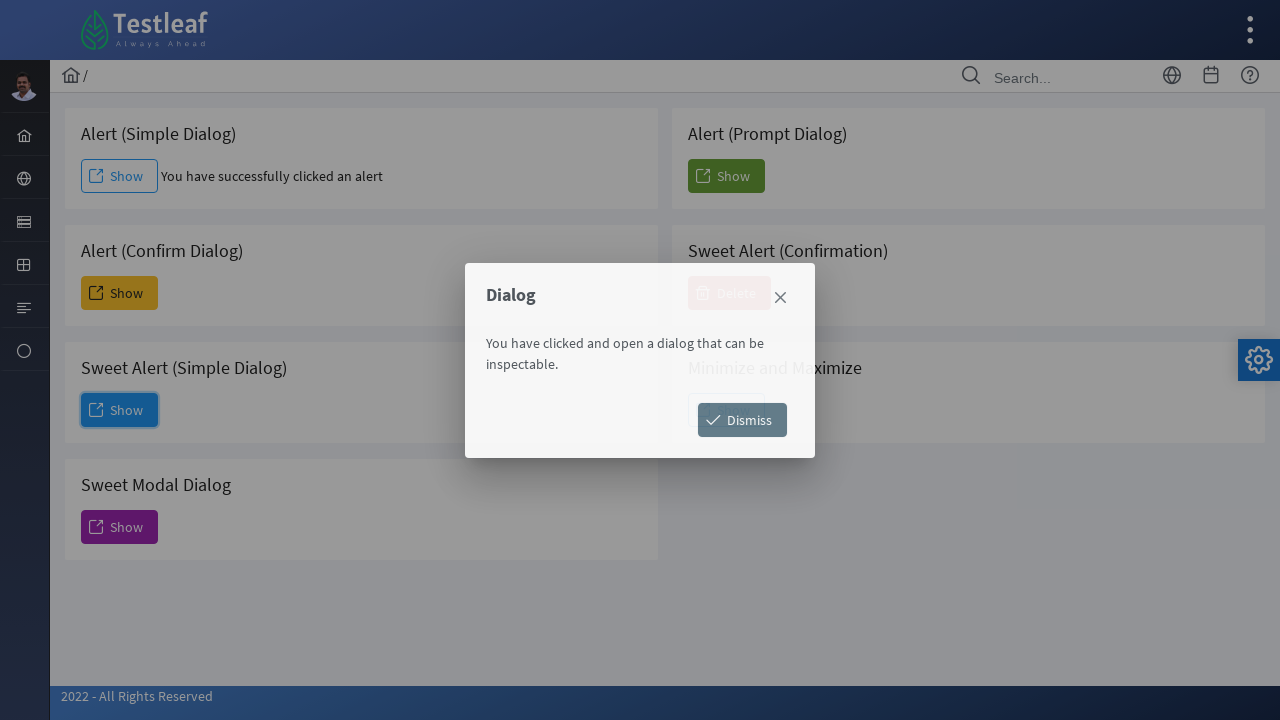

Clicked Delete button to trigger confirmation dialog at (730, 293) on xpath=//span[text()='Delete']
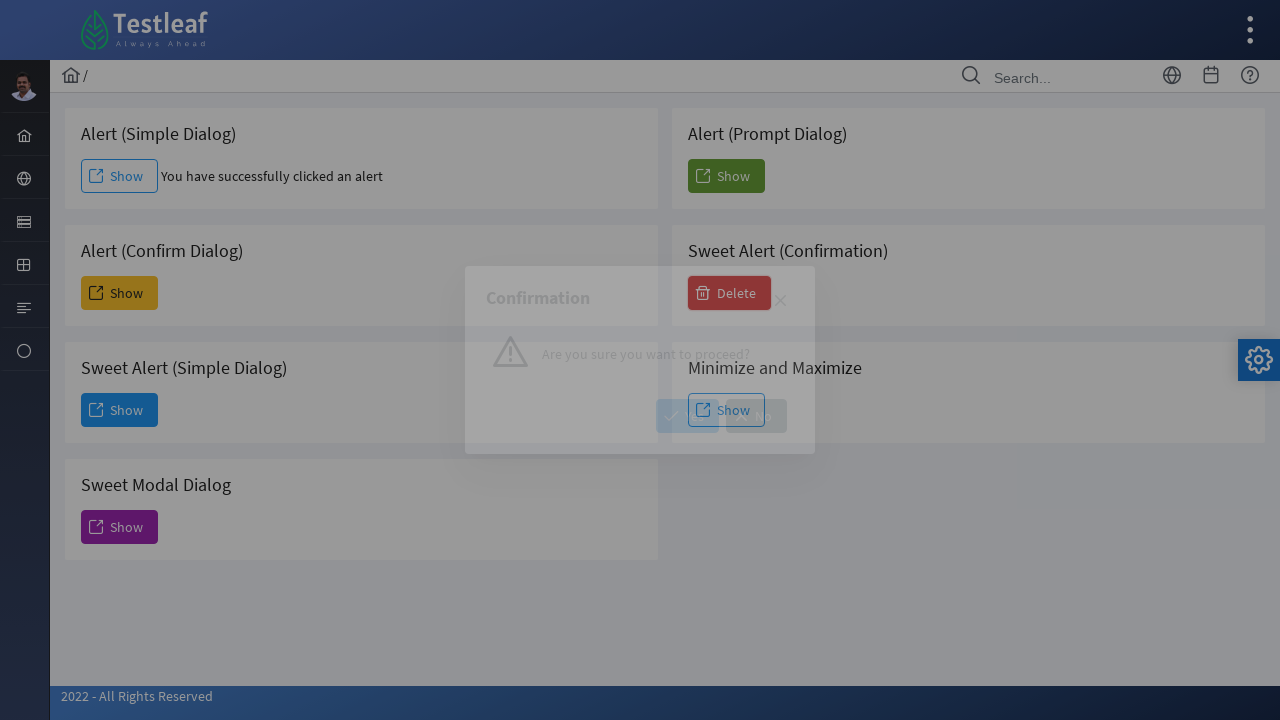

Clicked No button on confirmation dialog at (756, 416) on xpath=//span[text()='No']
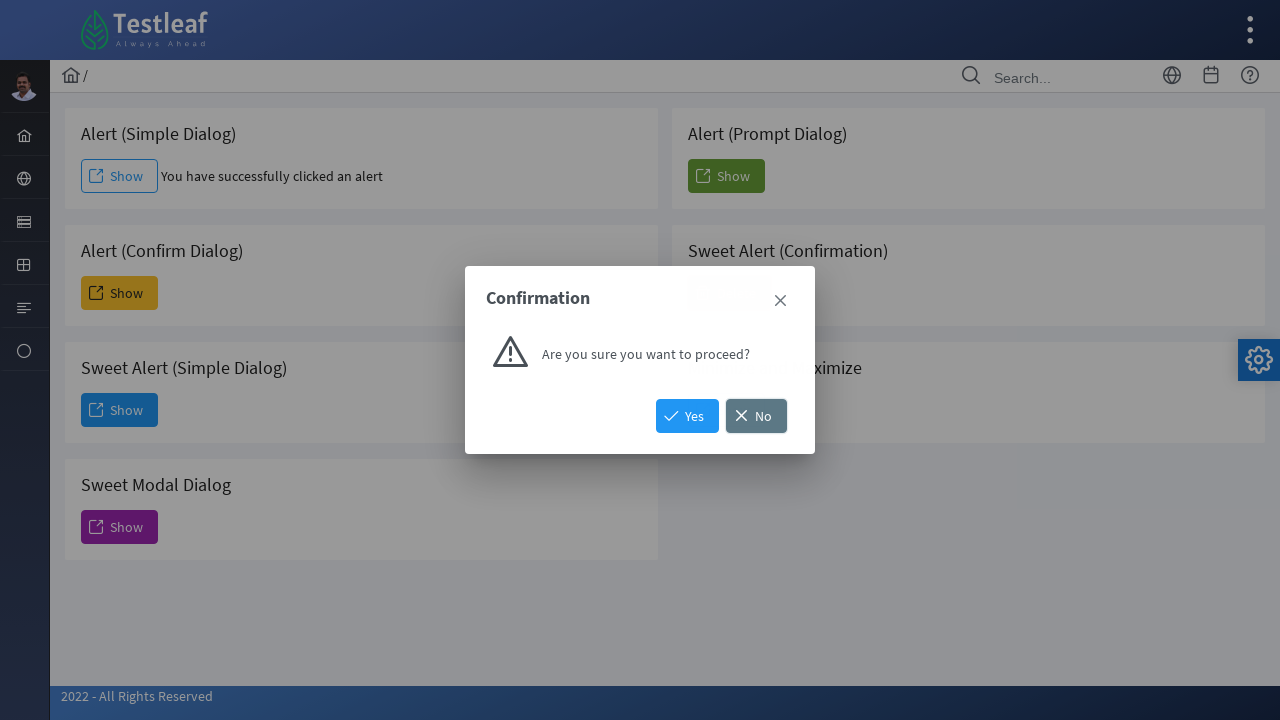

Set up dialog handler to accept prompt alerts with 'TestUser123'
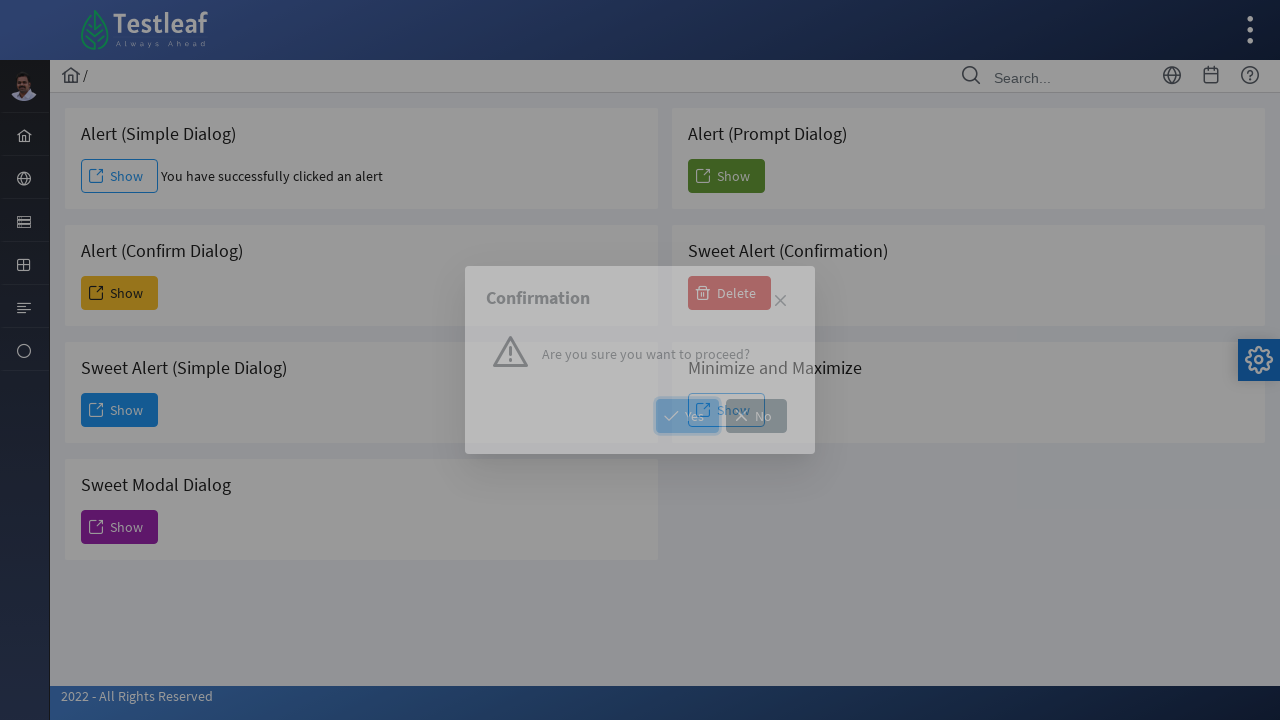

Clicked button to trigger prompt alert dialog at (726, 176) on xpath=(//button[@name='j_idt88:j_idt104']//span)[2]
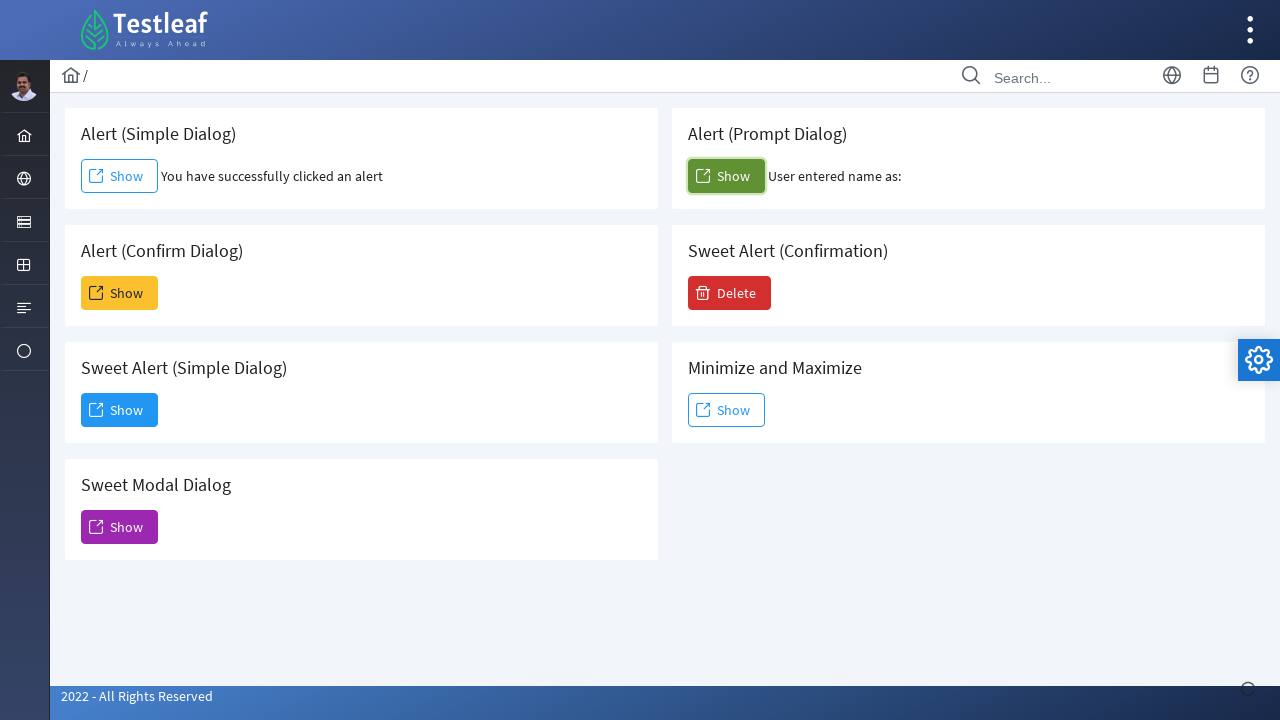

Retrieved result text after handling prompt alert
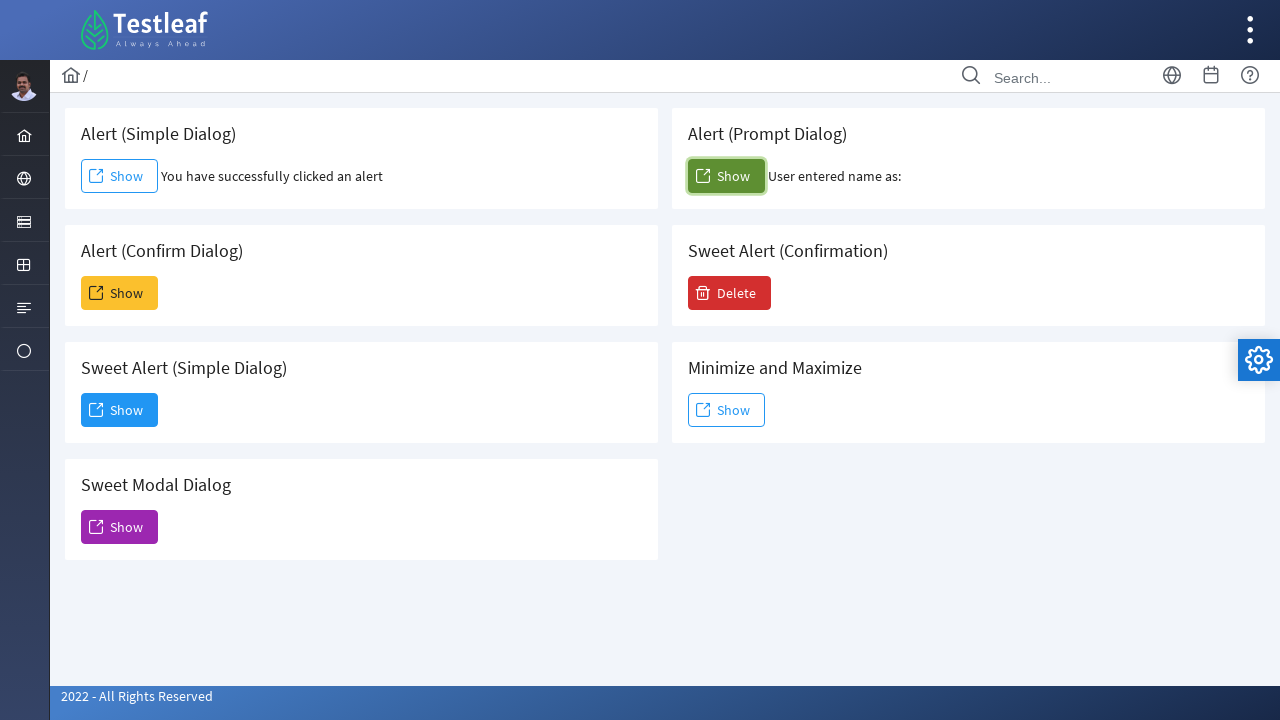

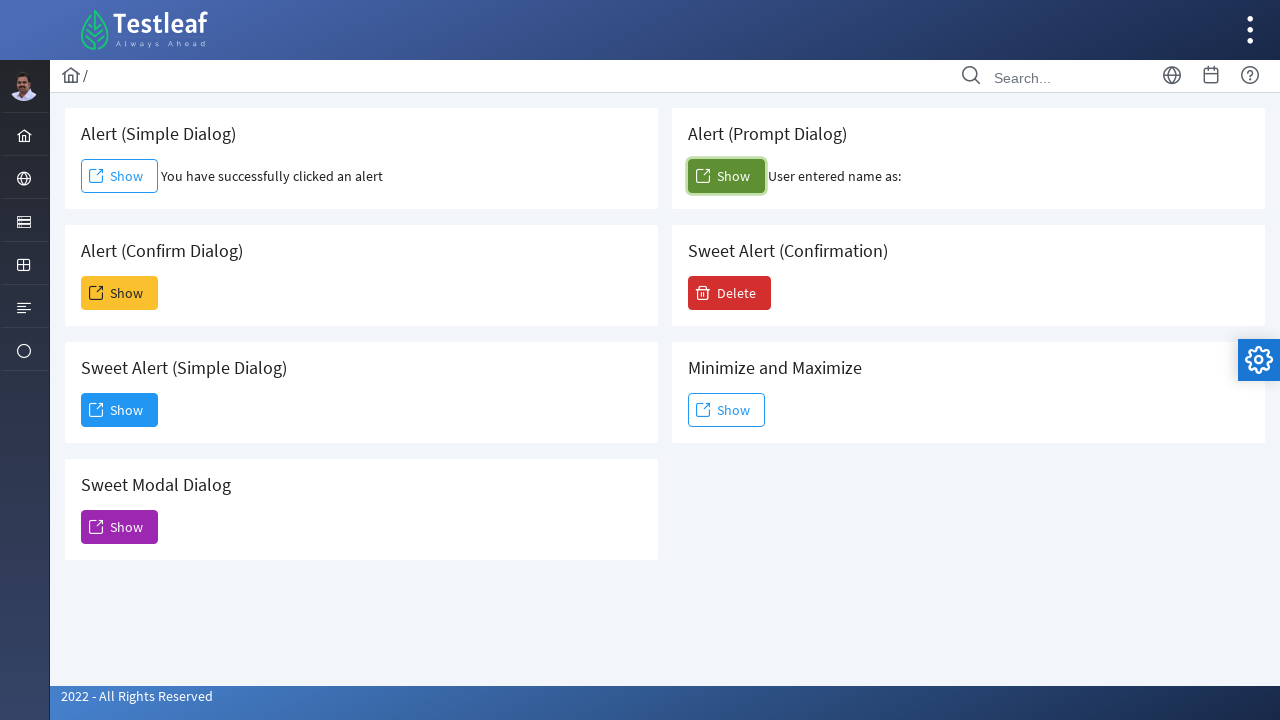